Interacts with a table by counting rows and columns, reading cell values, sorting by price column, and reading values again after sorting

Starting URL: https://training-support.net/webelements/tables

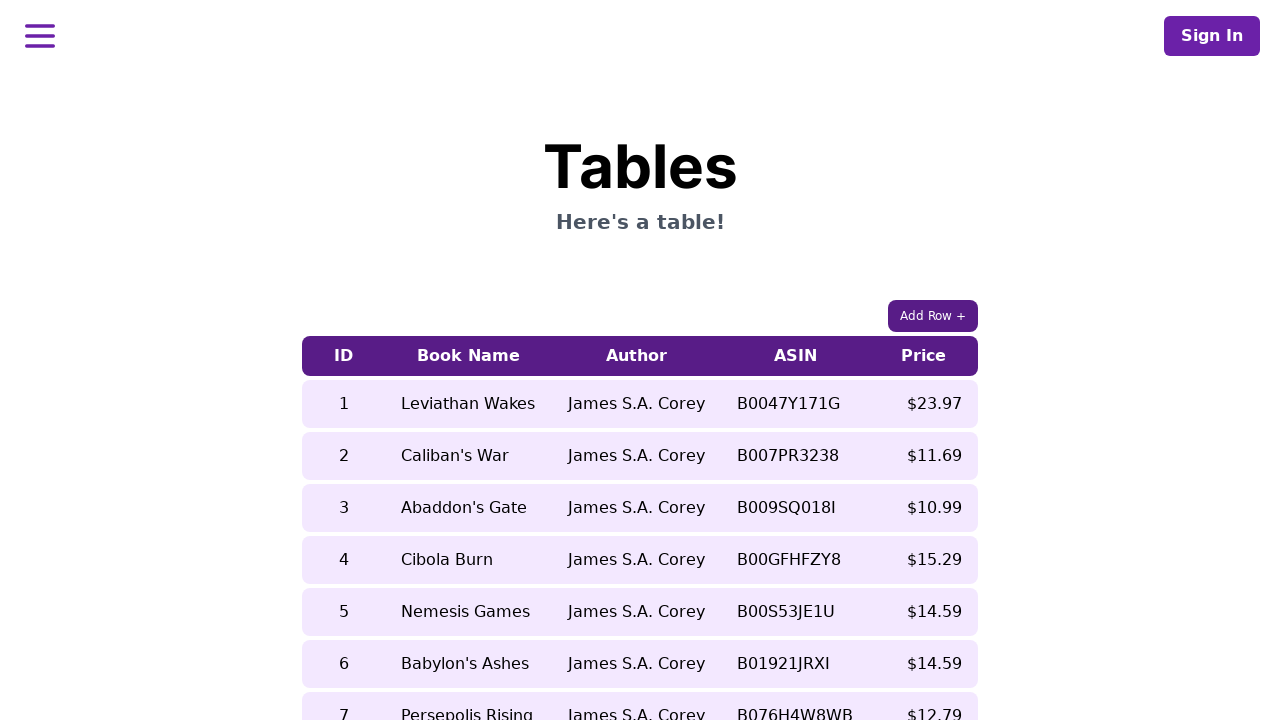

Counted rows in table: 9
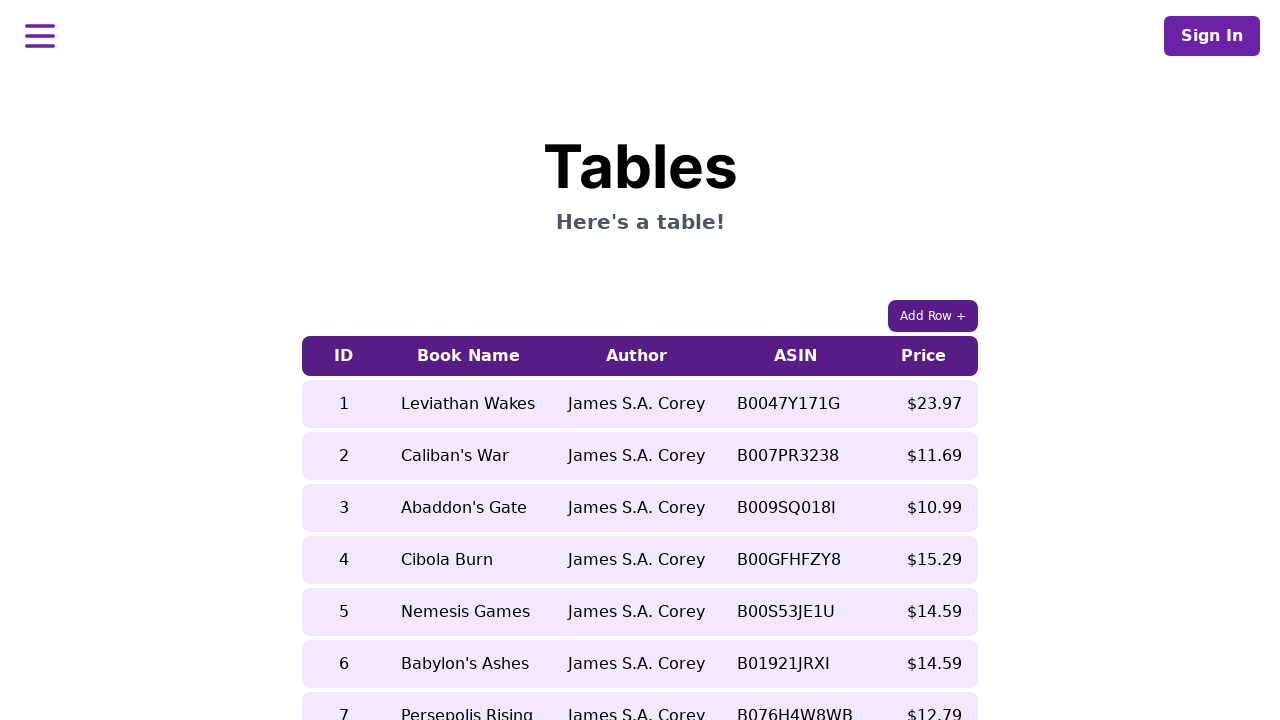

Counted columns in table: 5
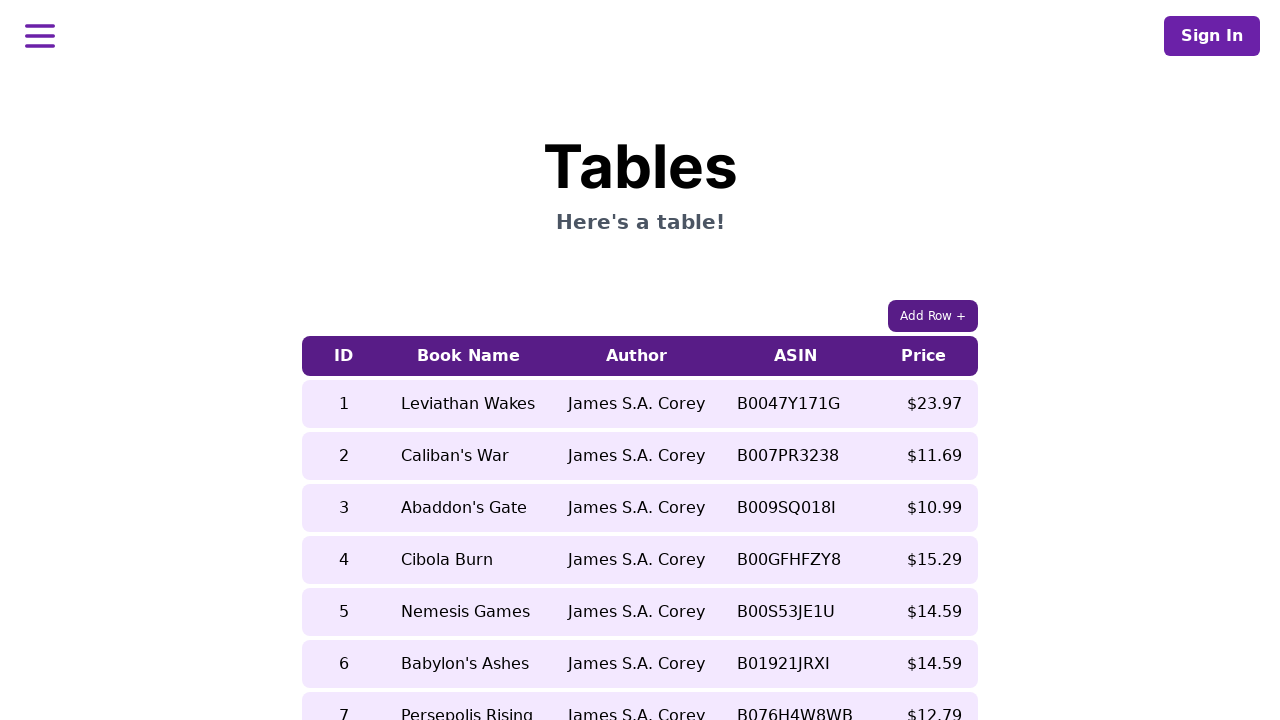

Retrieved book name from 5th row before sorting: Nemesis Games
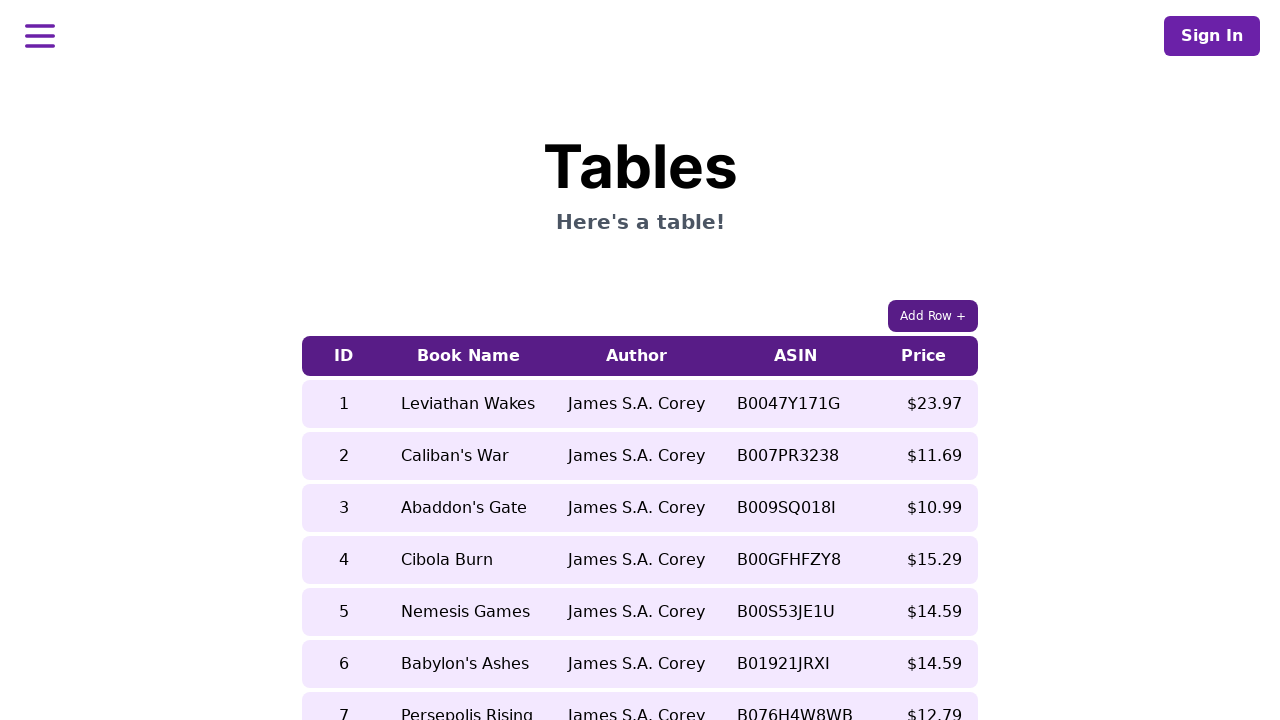

Clicked Price column header to sort table at (924, 356) on xpath=//table[contains(@class, 'table-auto')]/thead/tr/th[5]
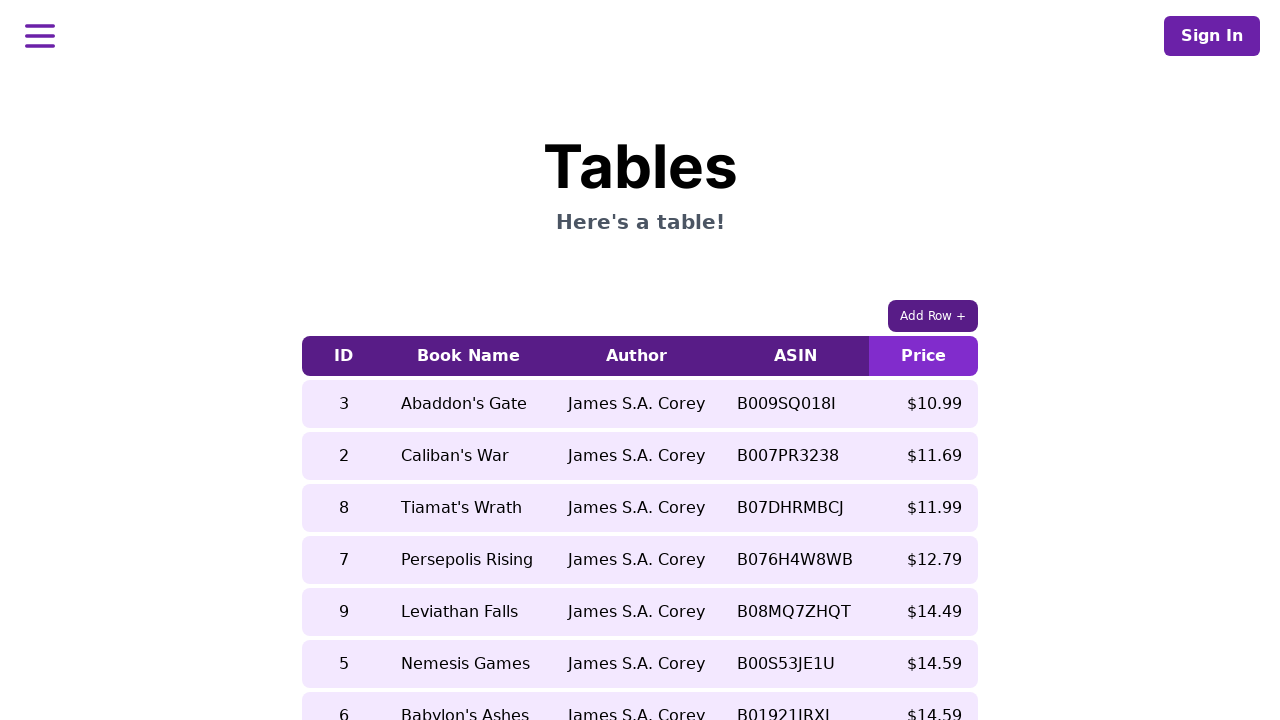

Retrieved book name from 5th row after sorting: Leviathan Falls
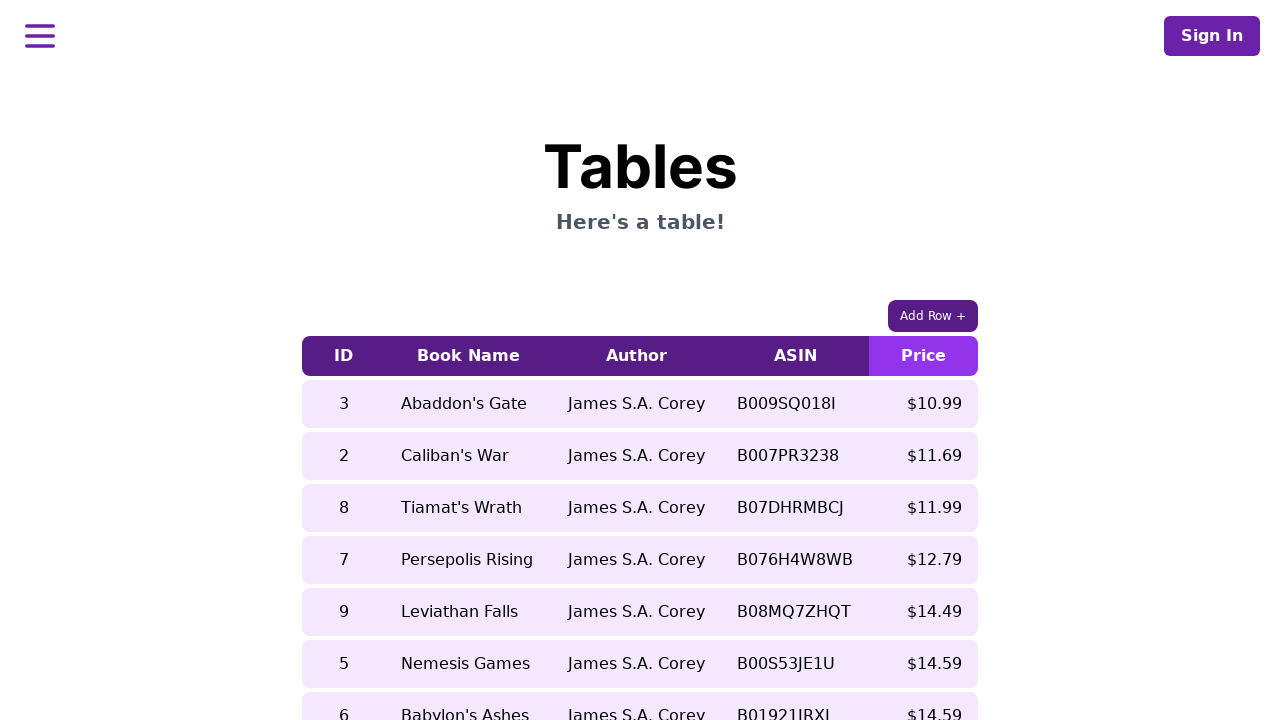

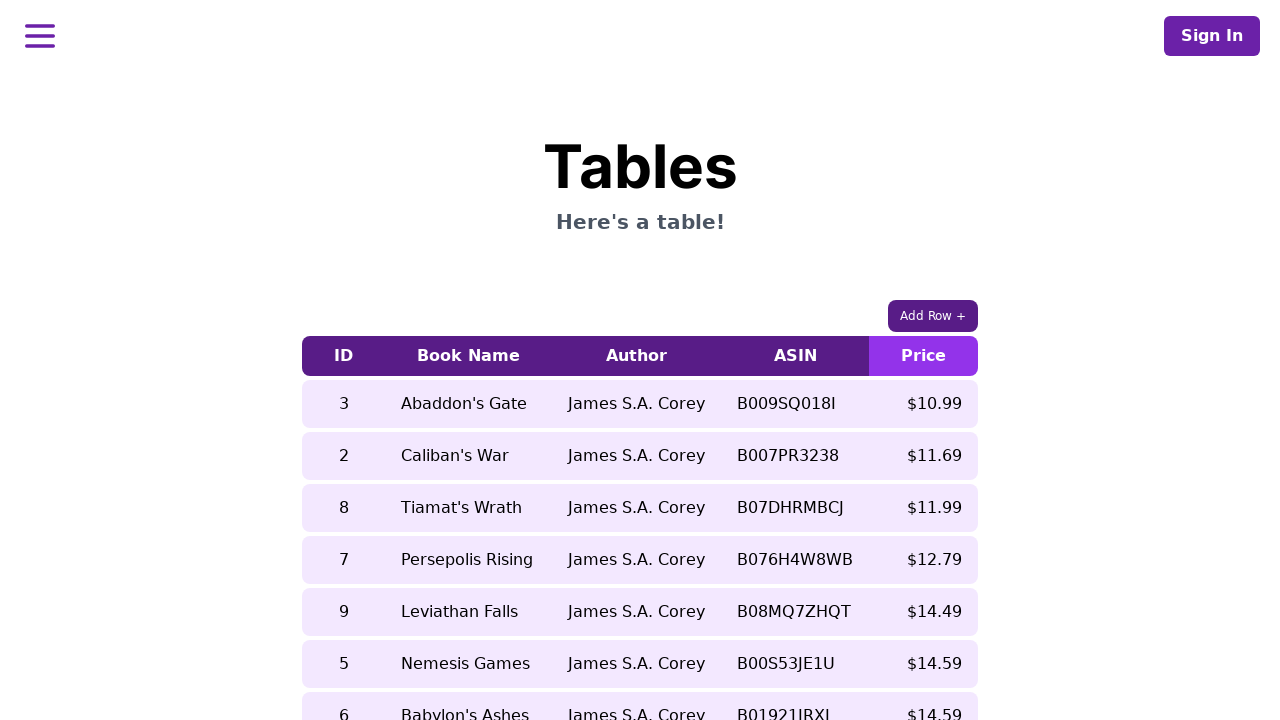